Tests drawing a signature on a canvas element using mouse actions including click, drag, and release to create a signature pattern

Starting URL: https://signature-generator.com/draw-signature/

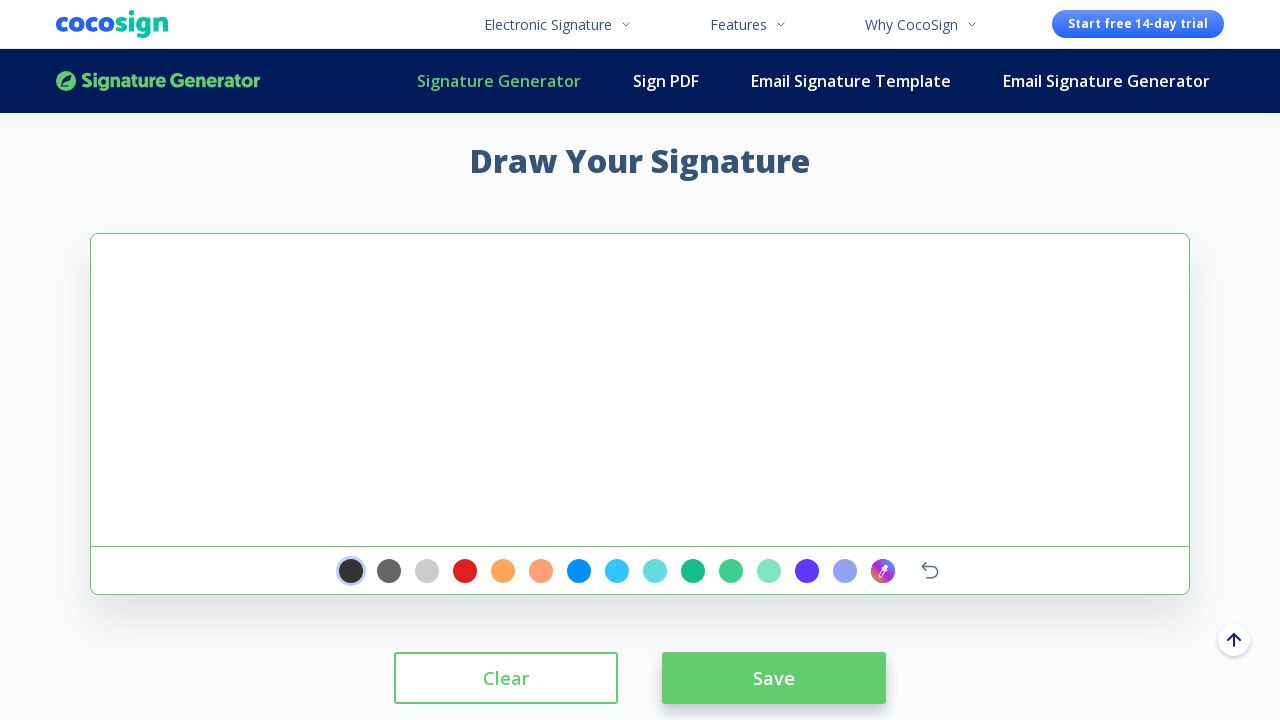

Waited for signature canvas to be visible
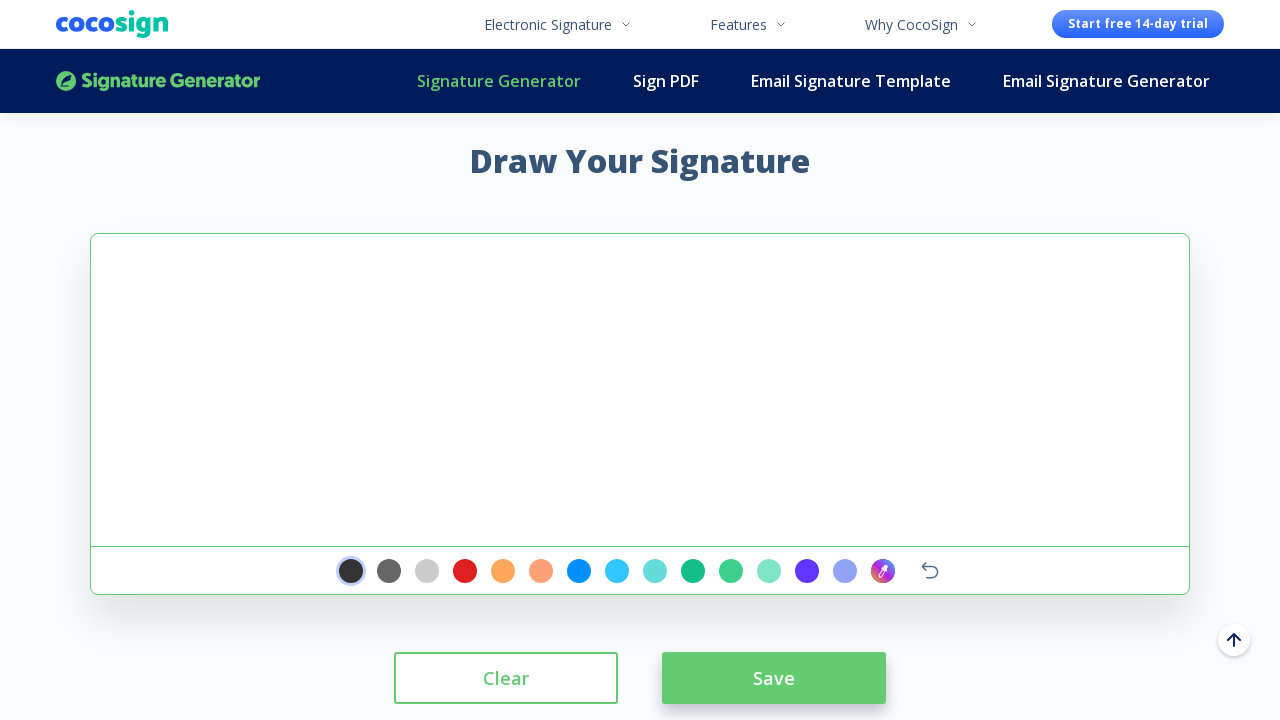

Located signature canvas element
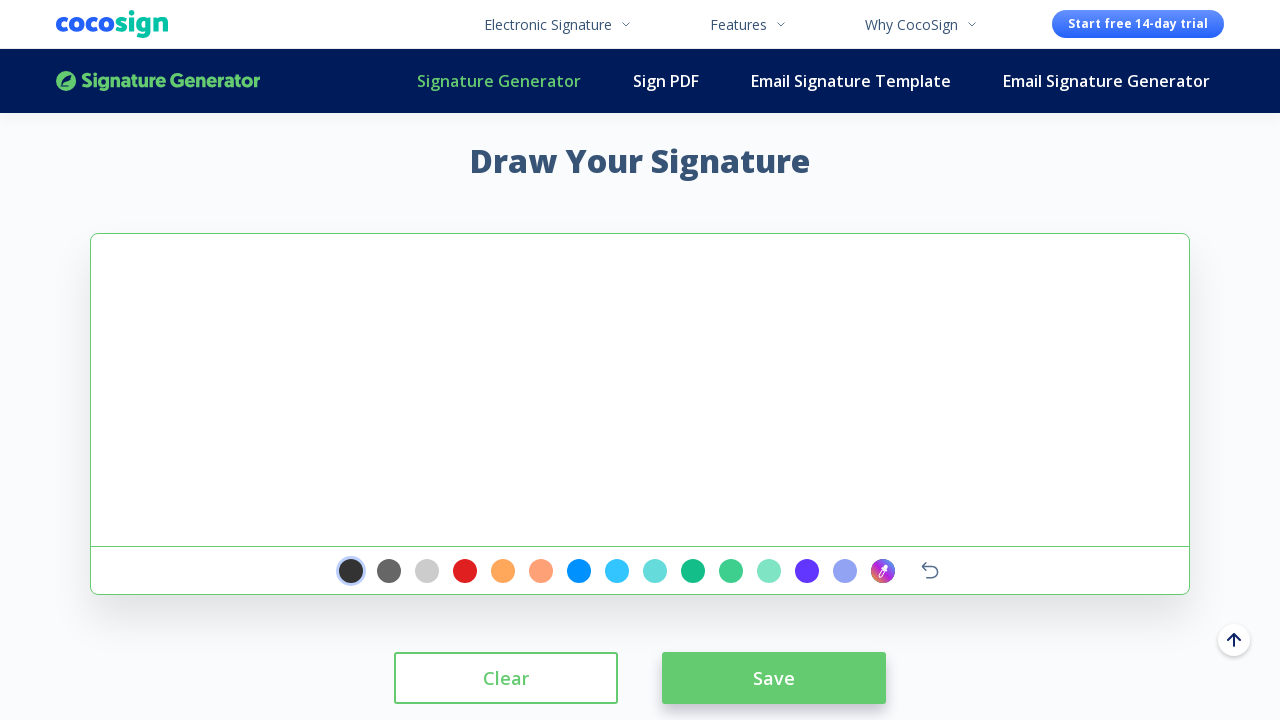

Calculated canvas bounding box and center position
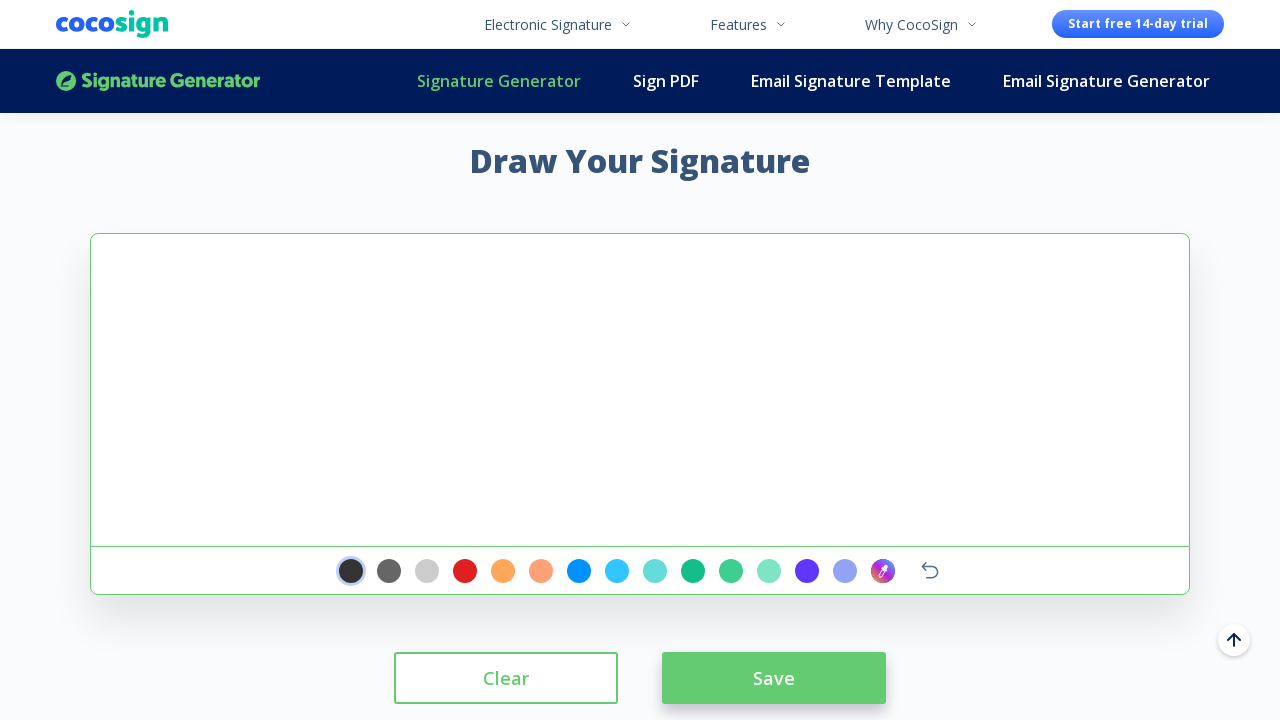

Clicked on canvas center to initialize signature drawing at (640, 390)
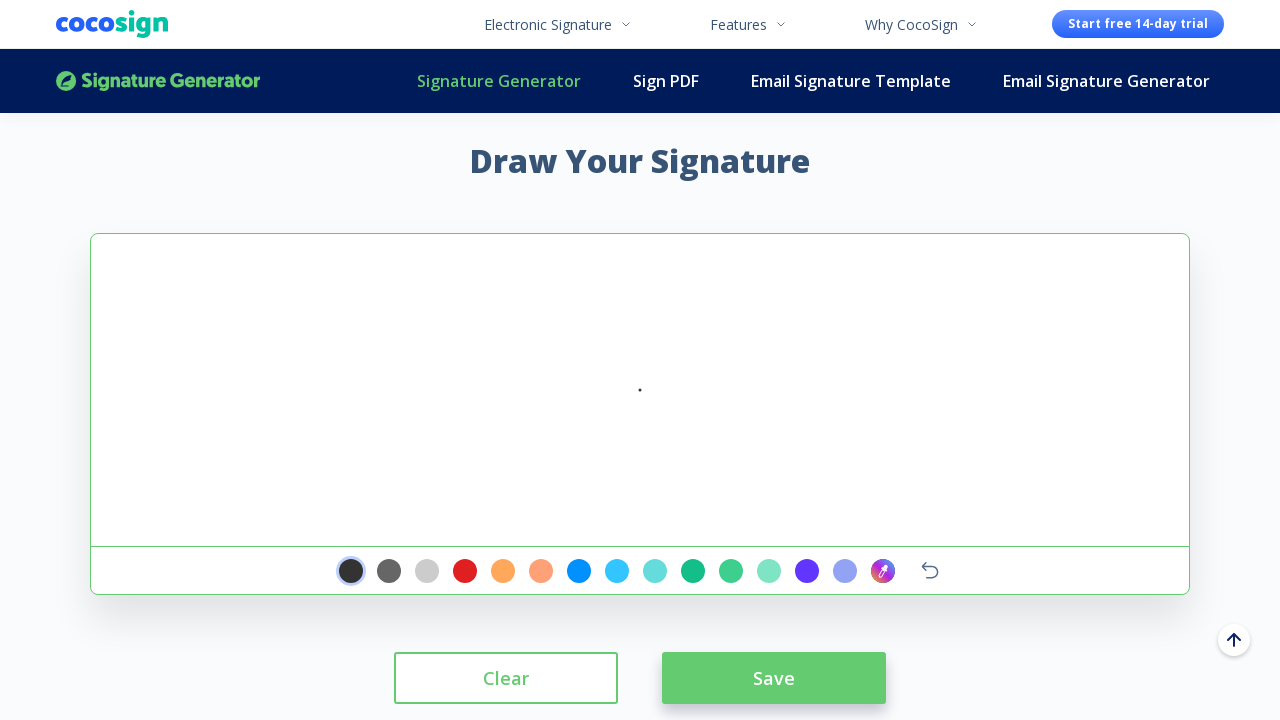

Moved mouse to starting position for signature at (670, 400)
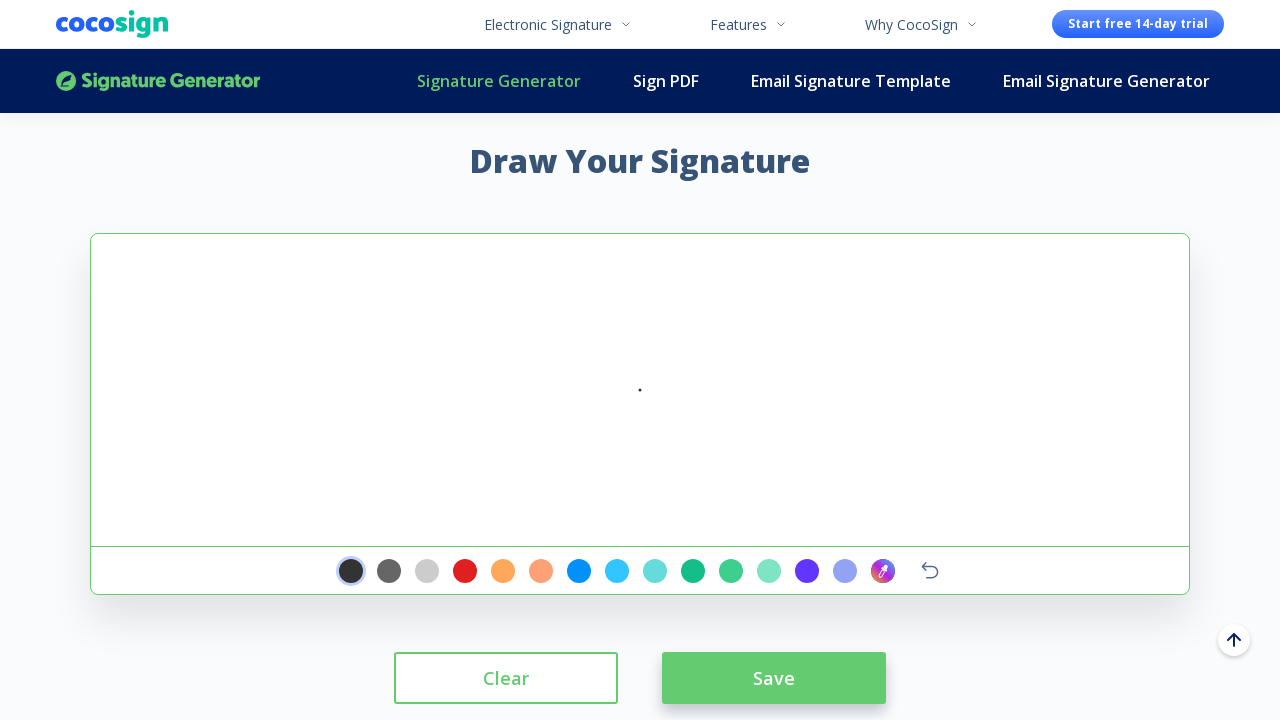

Pressed mouse button down to start drawing stroke at (670, 400)
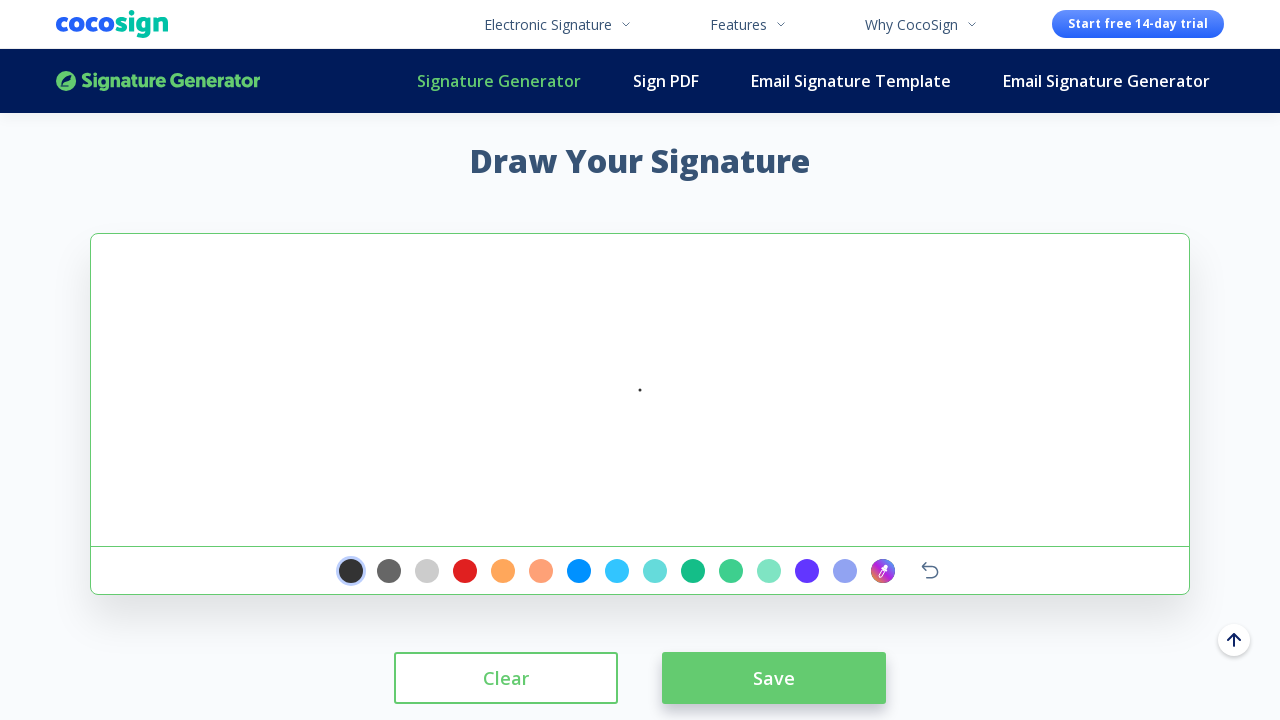

Dragged mouse to draw first signature stroke segment at (440, 340)
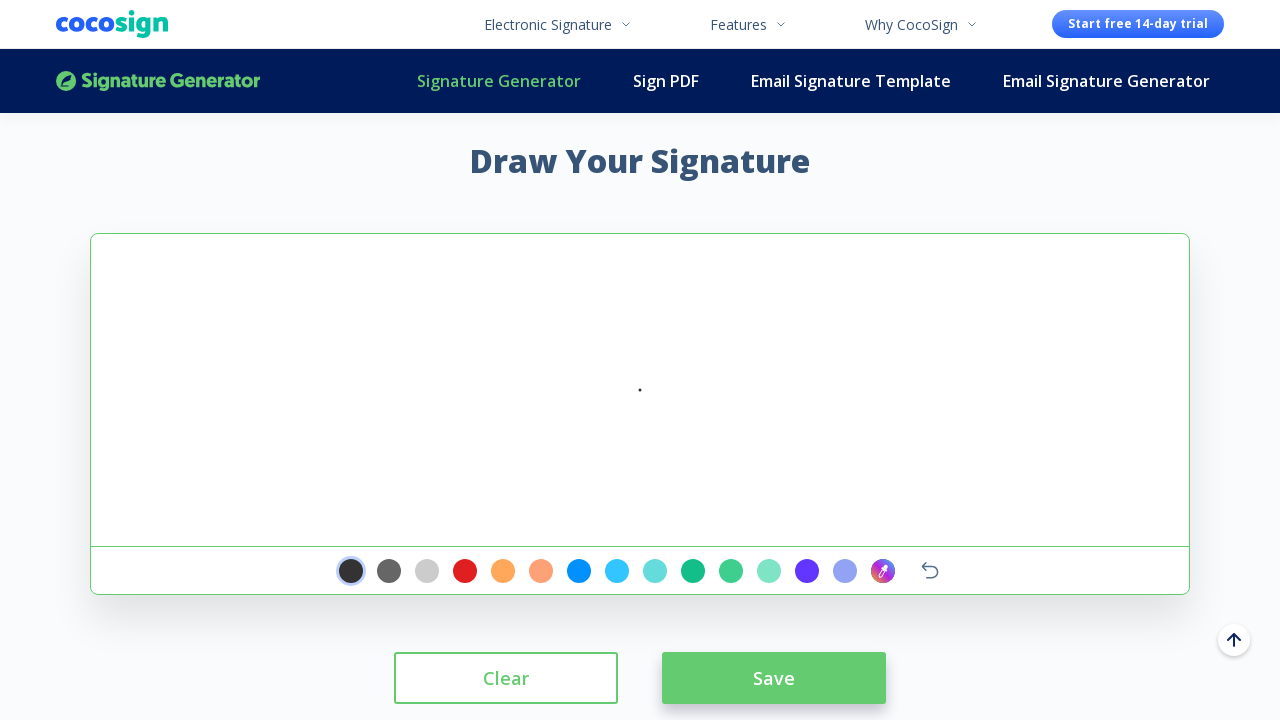

Dragged mouse to draw second signature stroke segment at (490, 290)
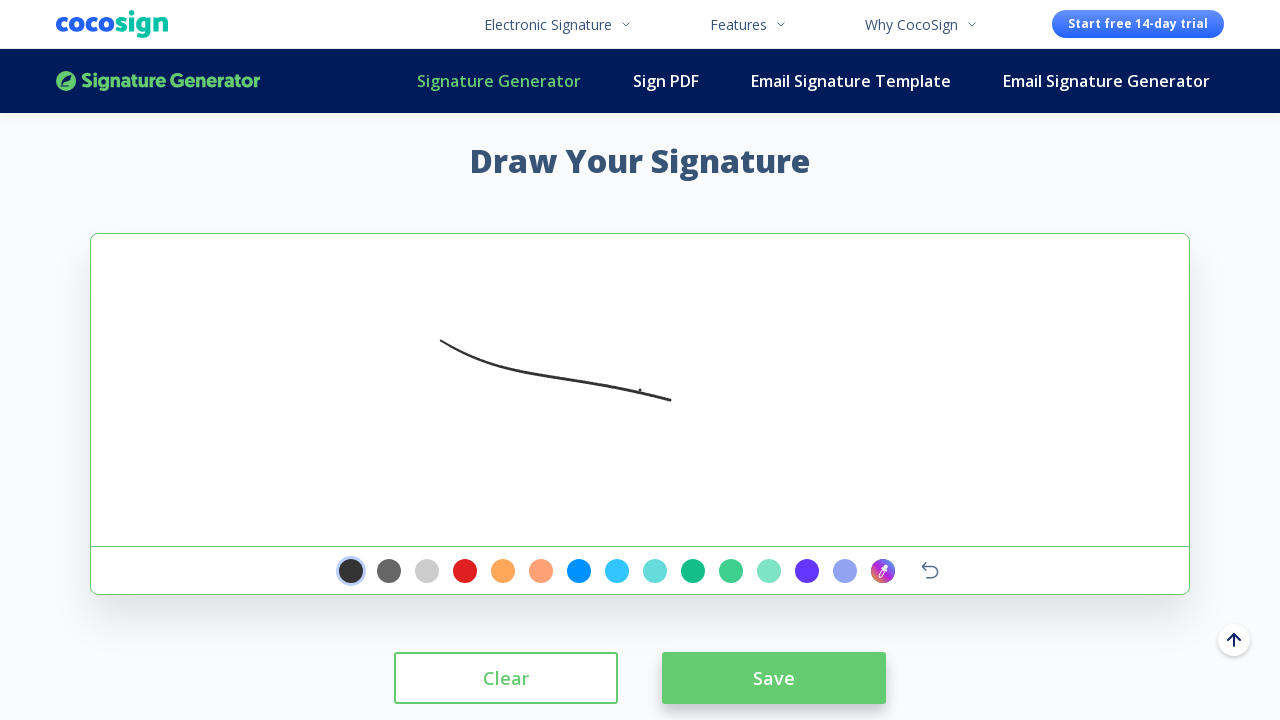

Dragged mouse to draw third signature stroke segment at (540, 240)
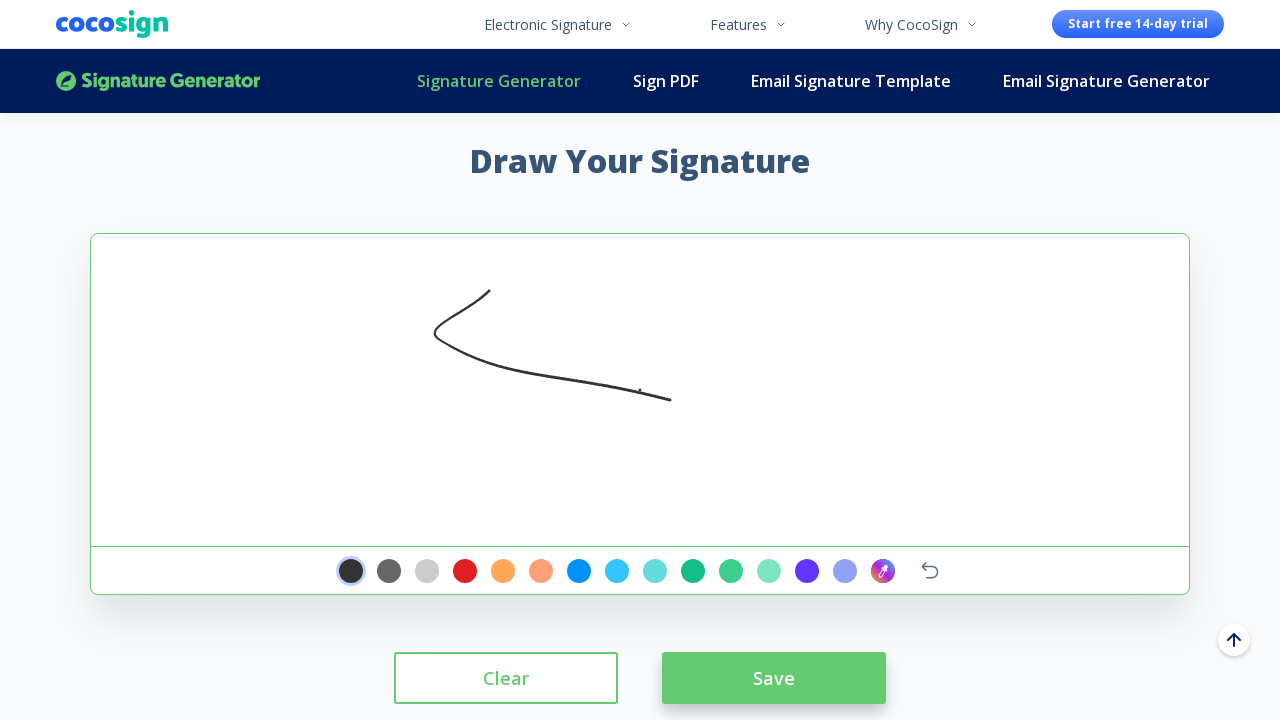

Dragged mouse to draw final signature stroke segment at (543, 243)
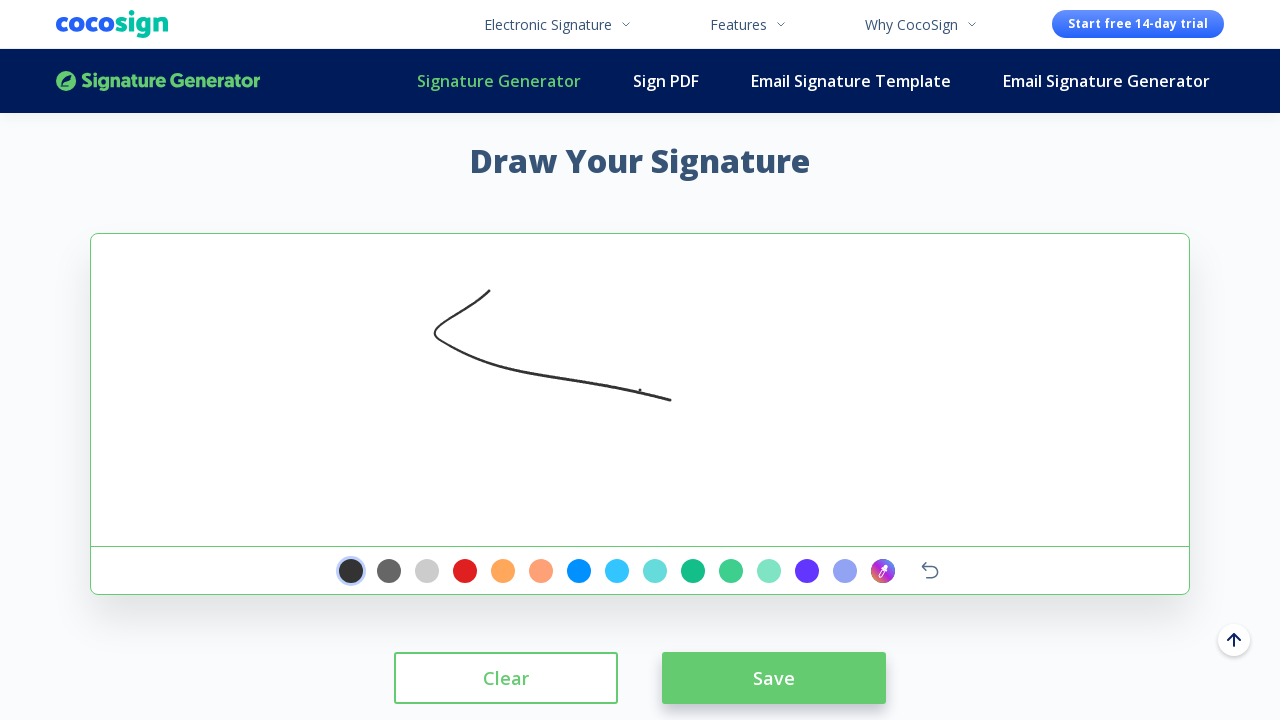

Released mouse button to complete signature drawing at (543, 243)
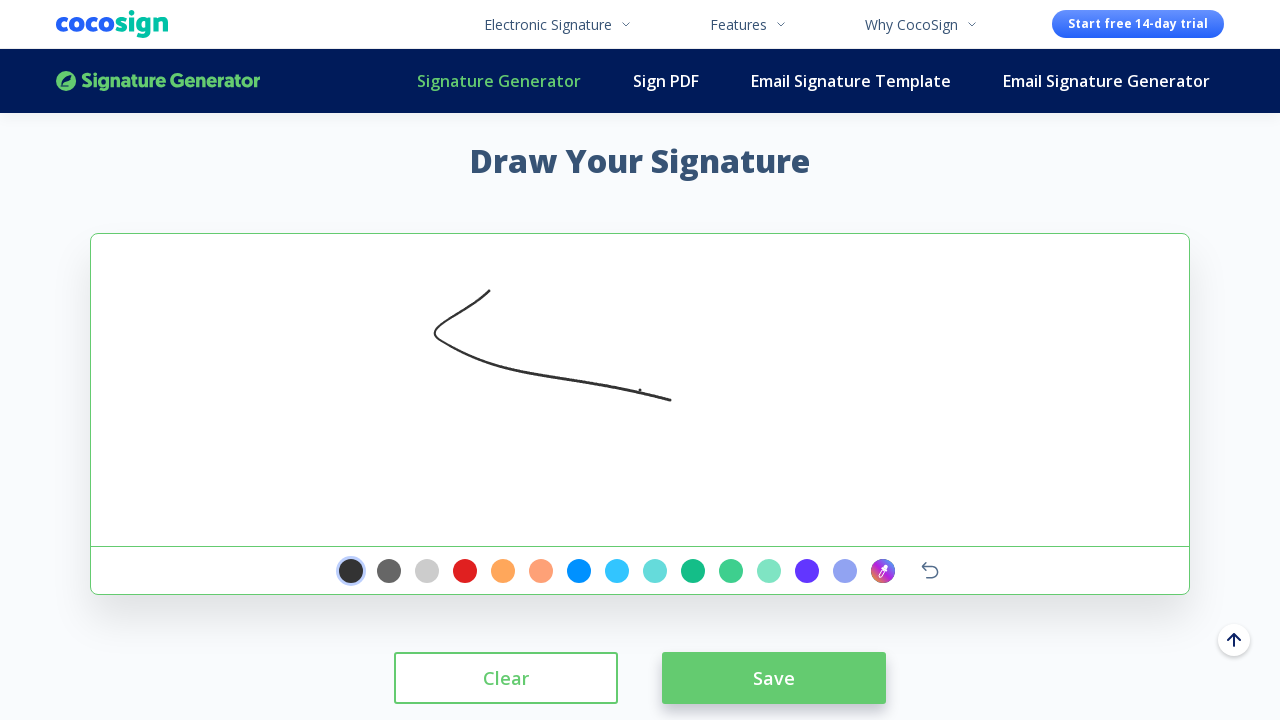

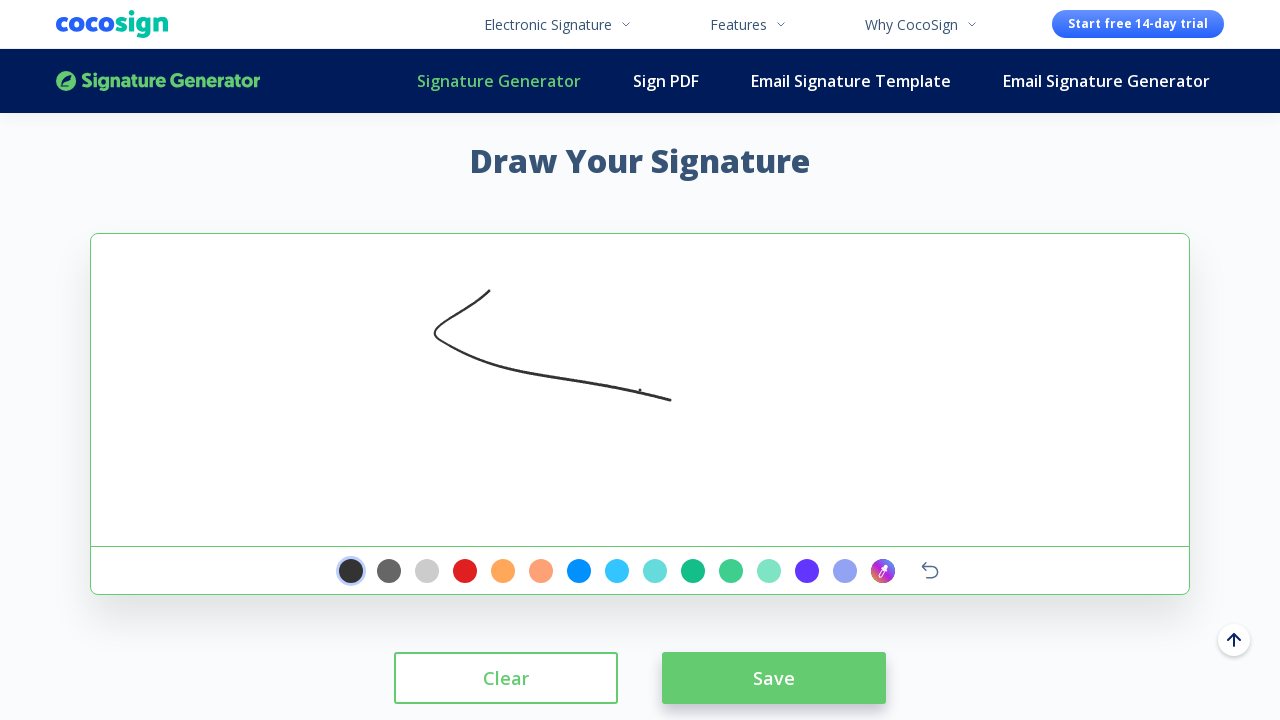